Tests clearing completed tasks from the todo list

Starting URL: https://todomvc.com/examples/react/dist/

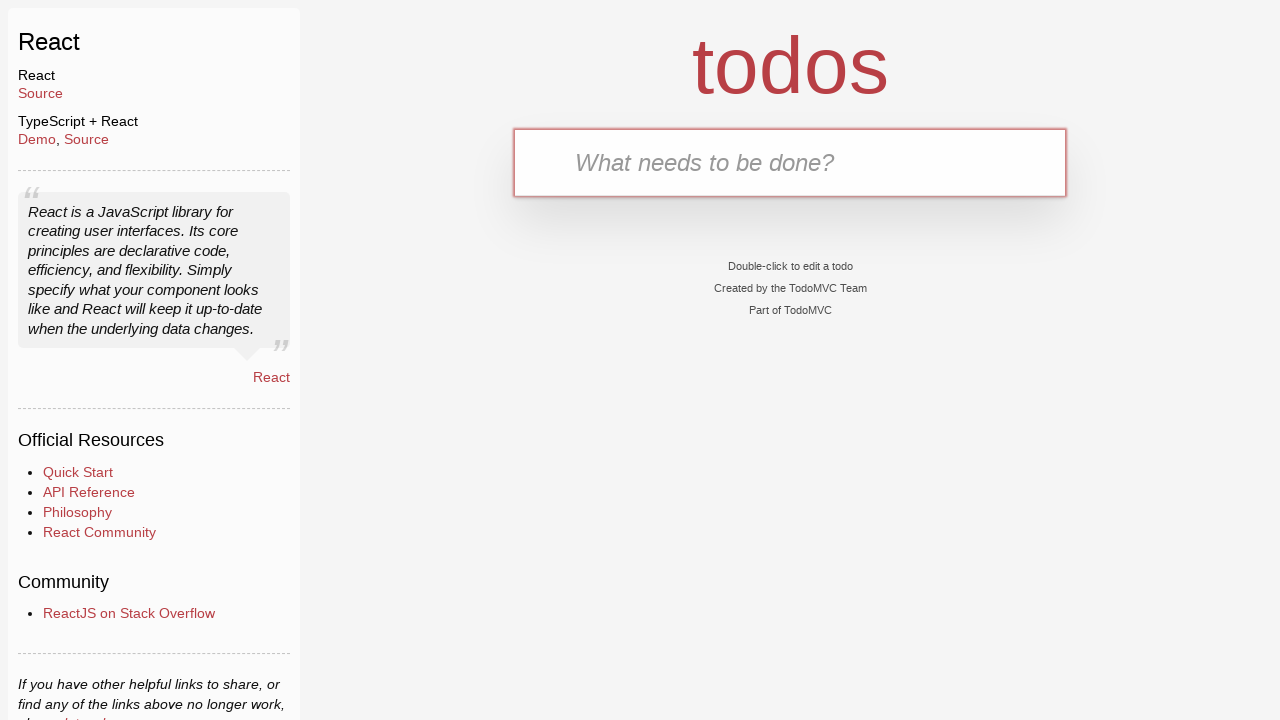

Navigated to TodoMVC React app
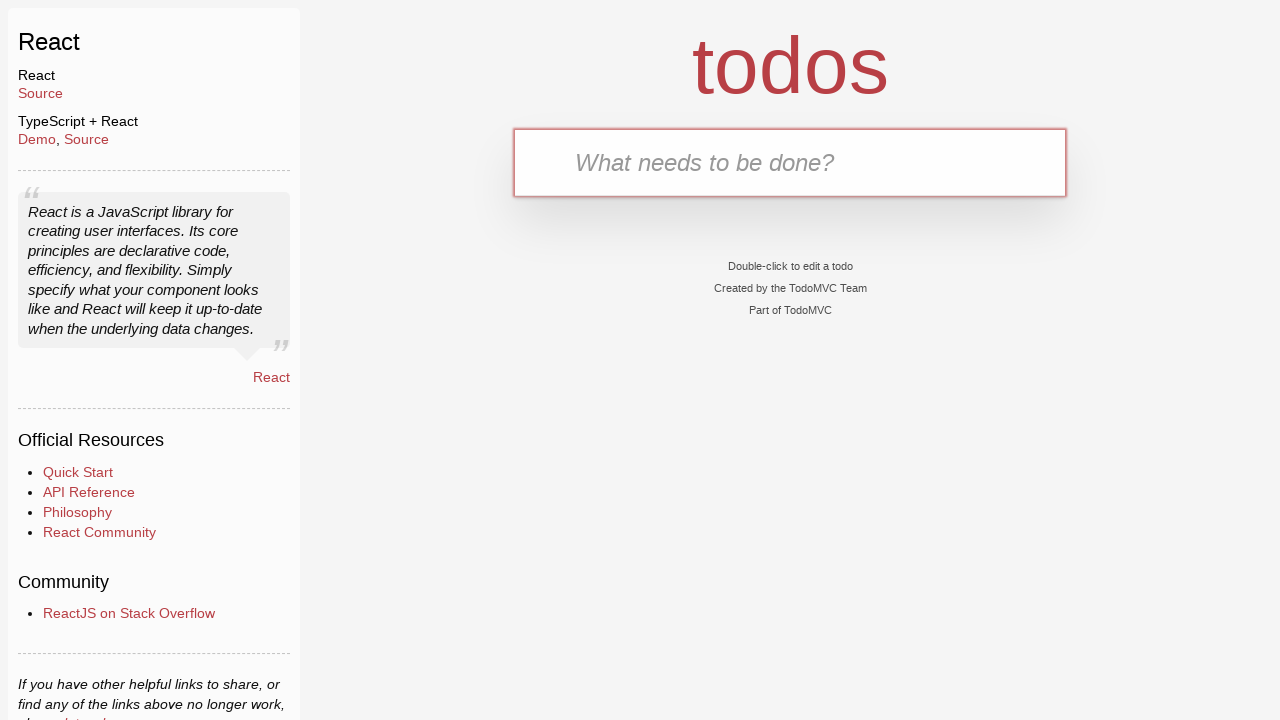

Filled todo input with 'Meeting at 3pm' on #todo-input
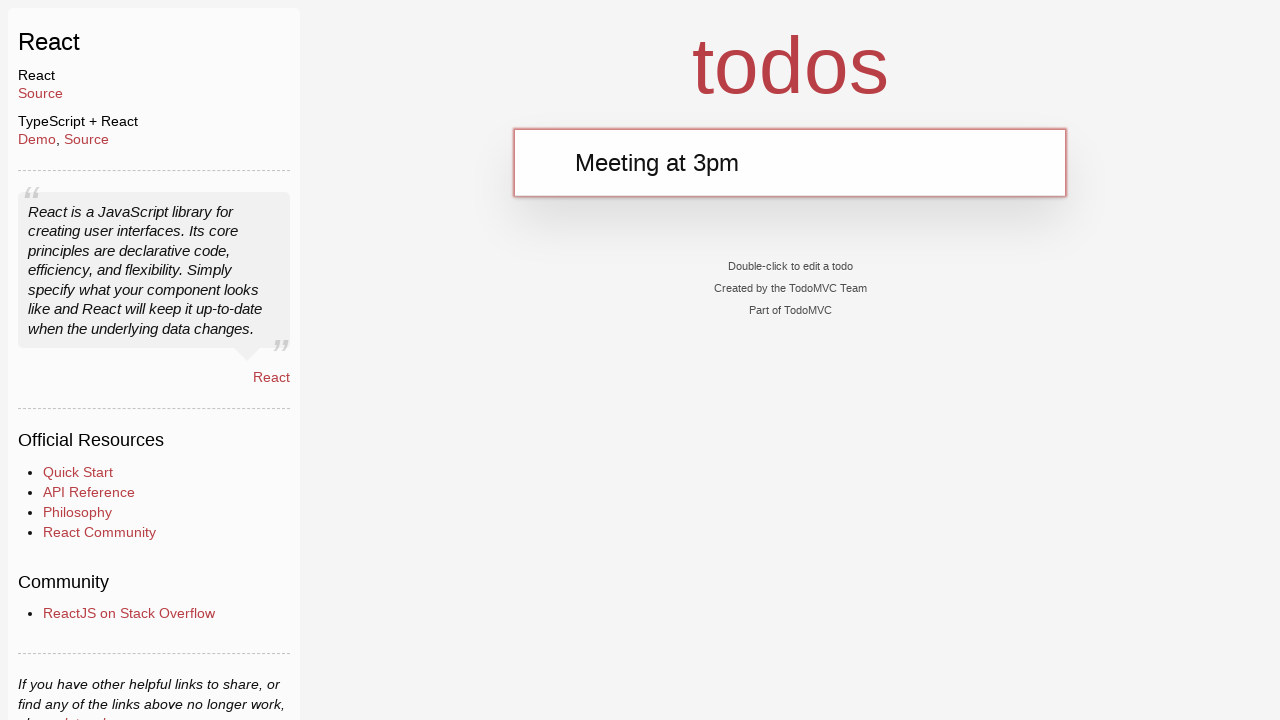

Pressed Enter to add task 'Meeting at 3pm' on #todo-input
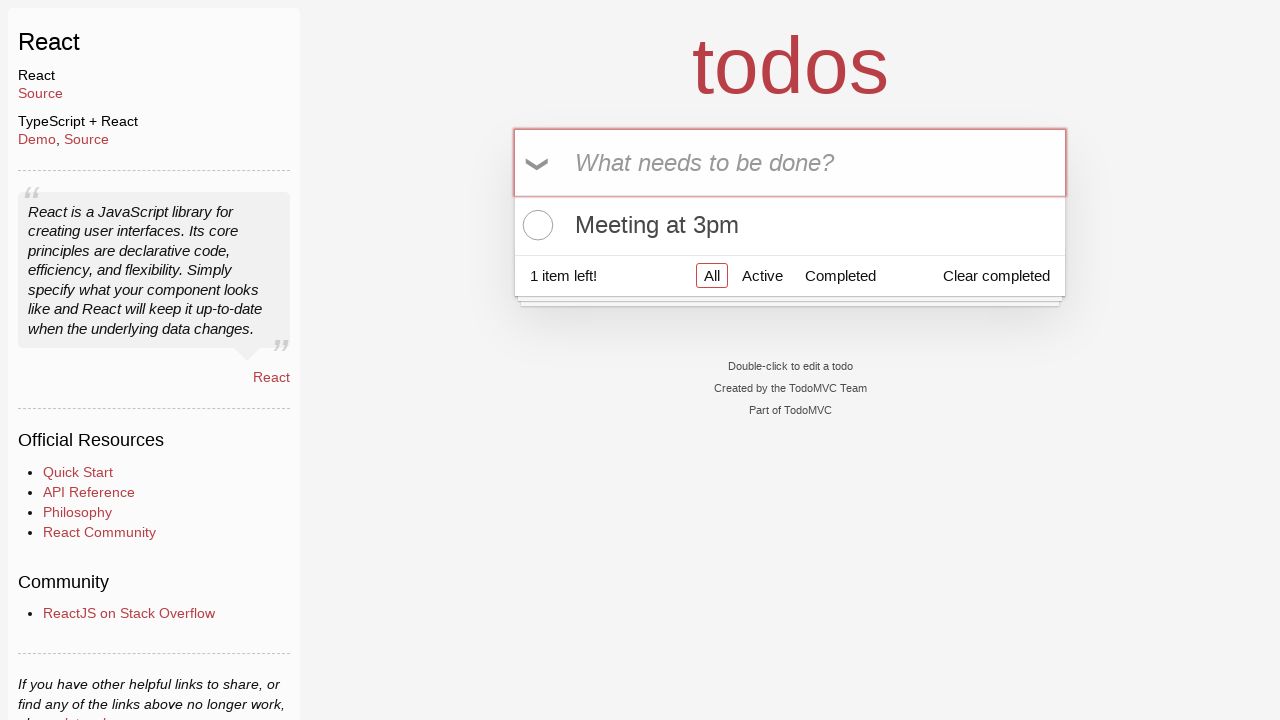

Filled todo input with 'Submit report' on #todo-input
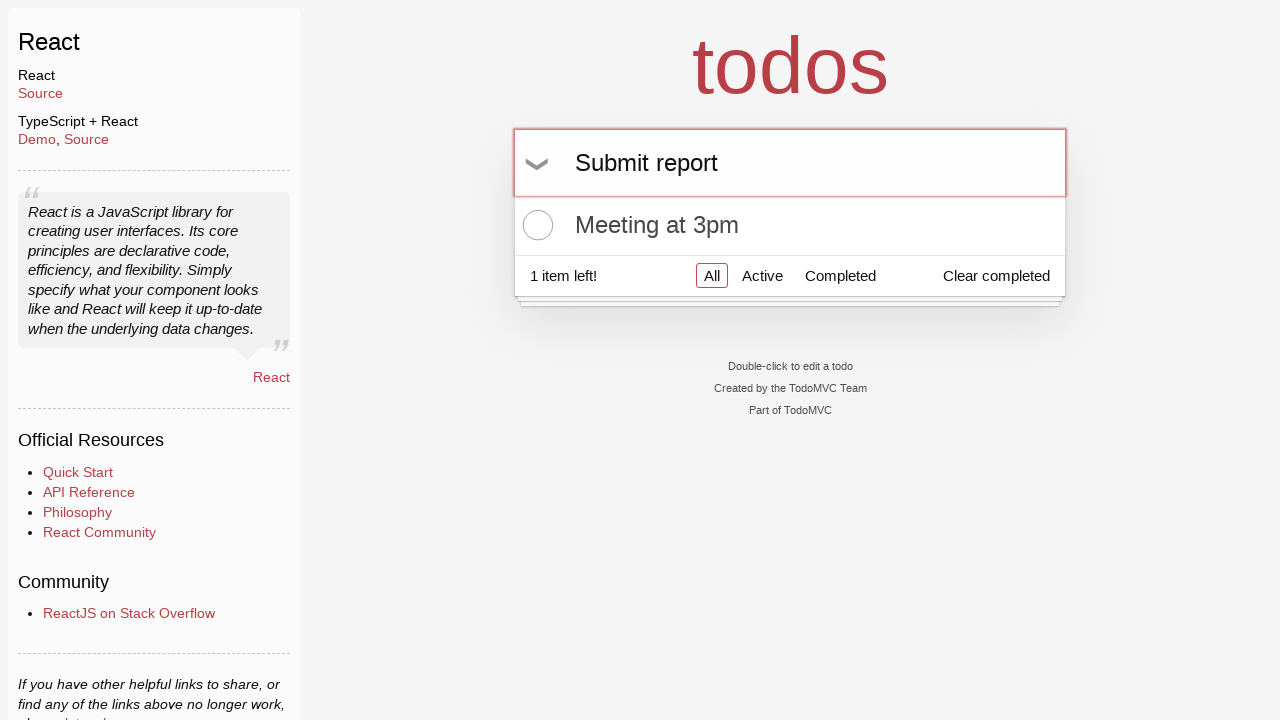

Pressed Enter to add task 'Submit report' on #todo-input
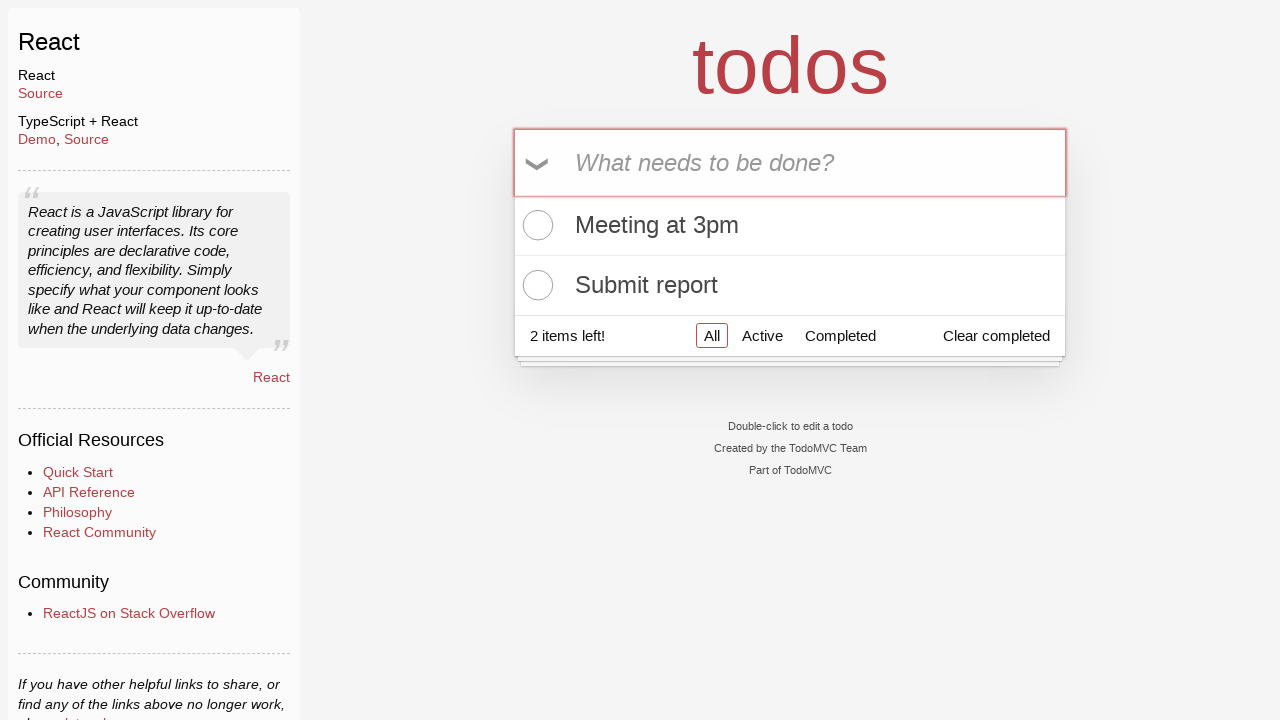

Filled todo input with 'Email client' on #todo-input
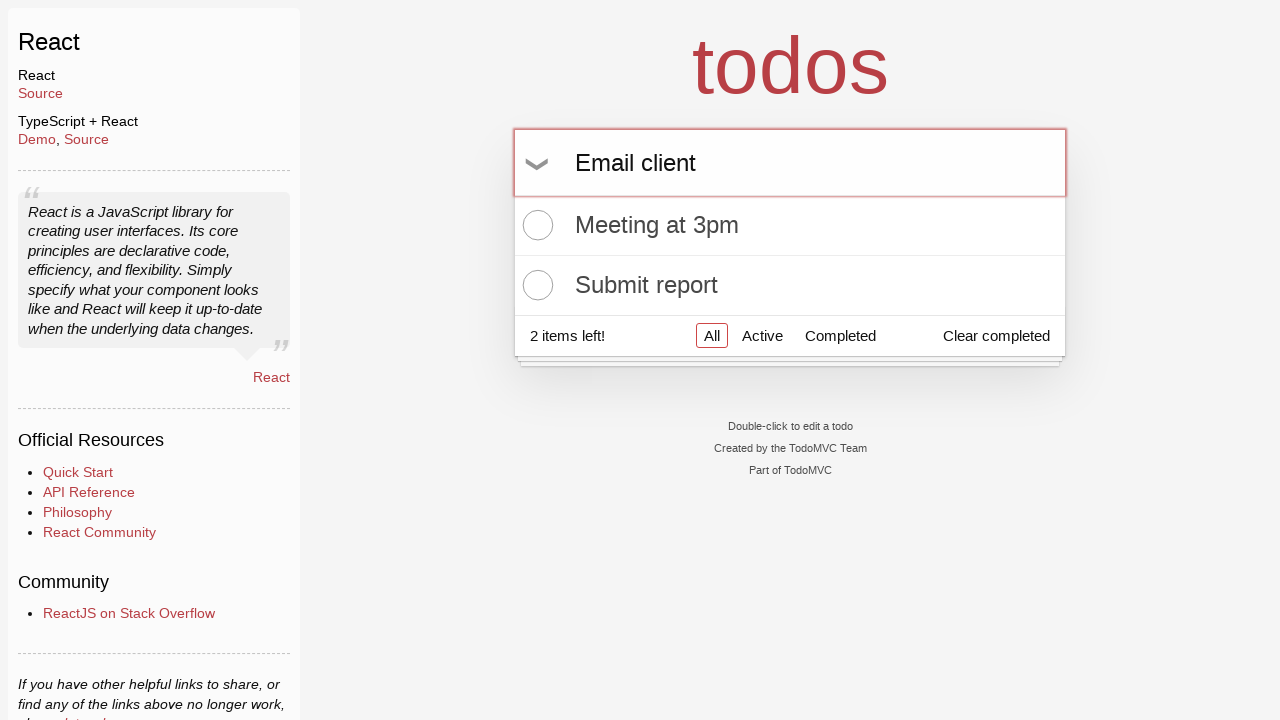

Pressed Enter to add task 'Email client' on #todo-input
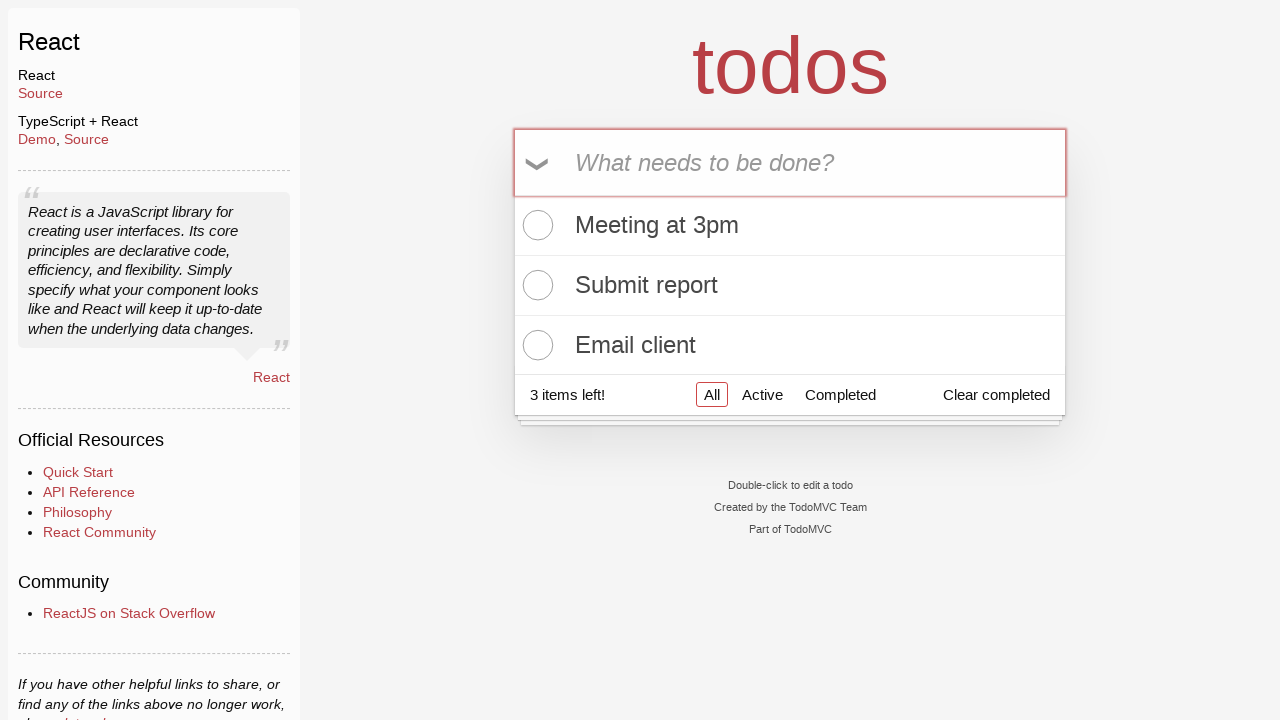

Marked 'Meeting at 3pm' as completed at (535, 225) on xpath=//label[text()='Meeting at 3pm']/preceding-sibling::input
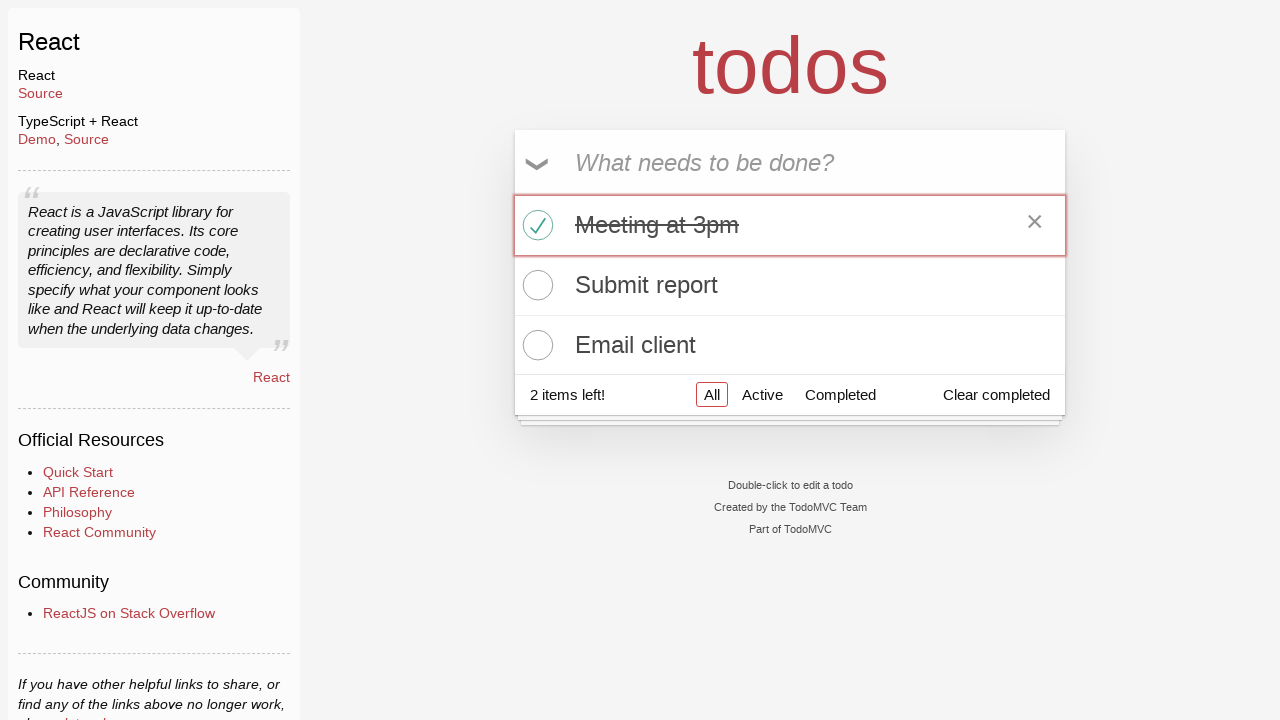

Marked 'Submit report' as completed at (535, 285) on xpath=//label[text()='Submit report']/preceding-sibling::input
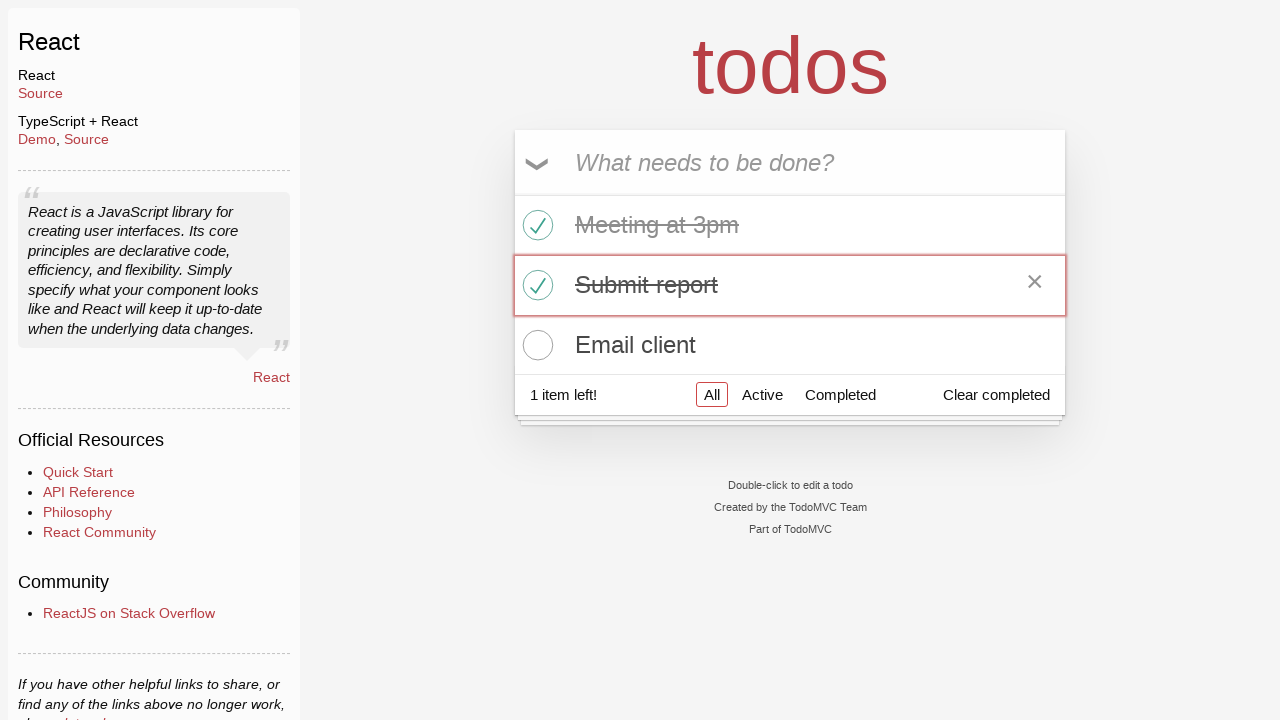

Clicked 'Clear completed' button to remove completed tasks at (996, 395) on .clear-completed
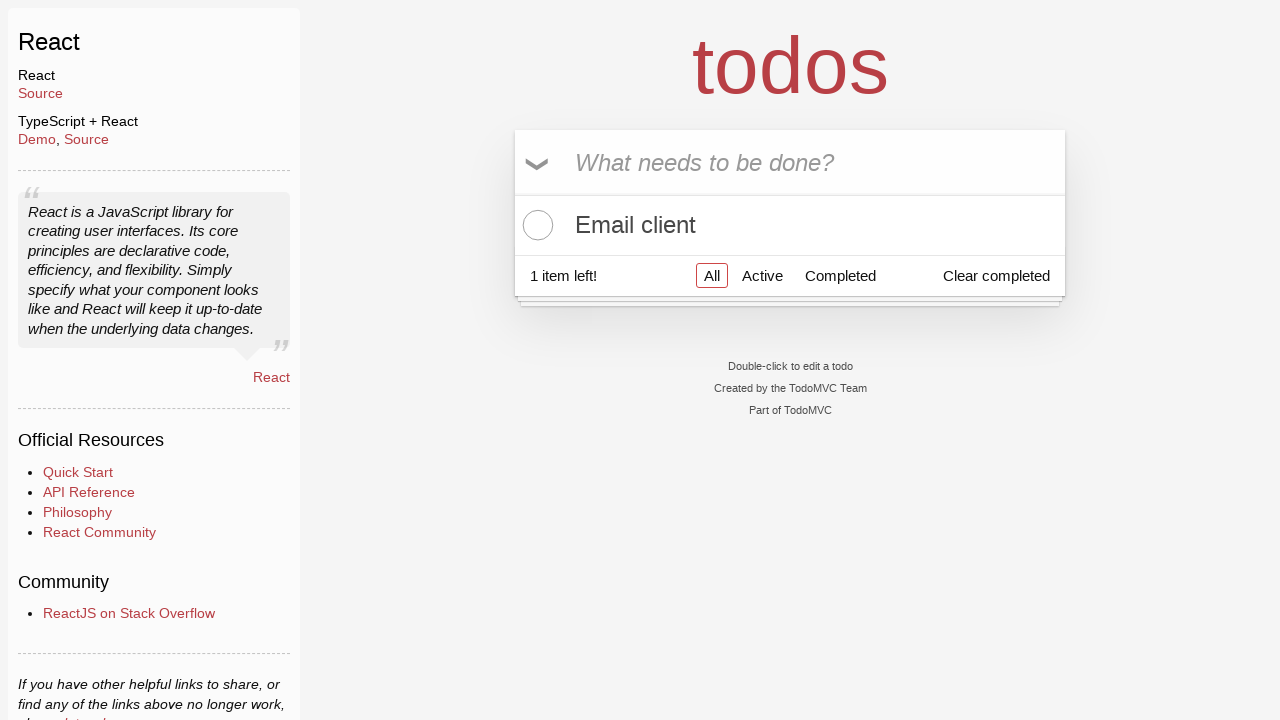

Verified that only 'Email client' task remains in the list
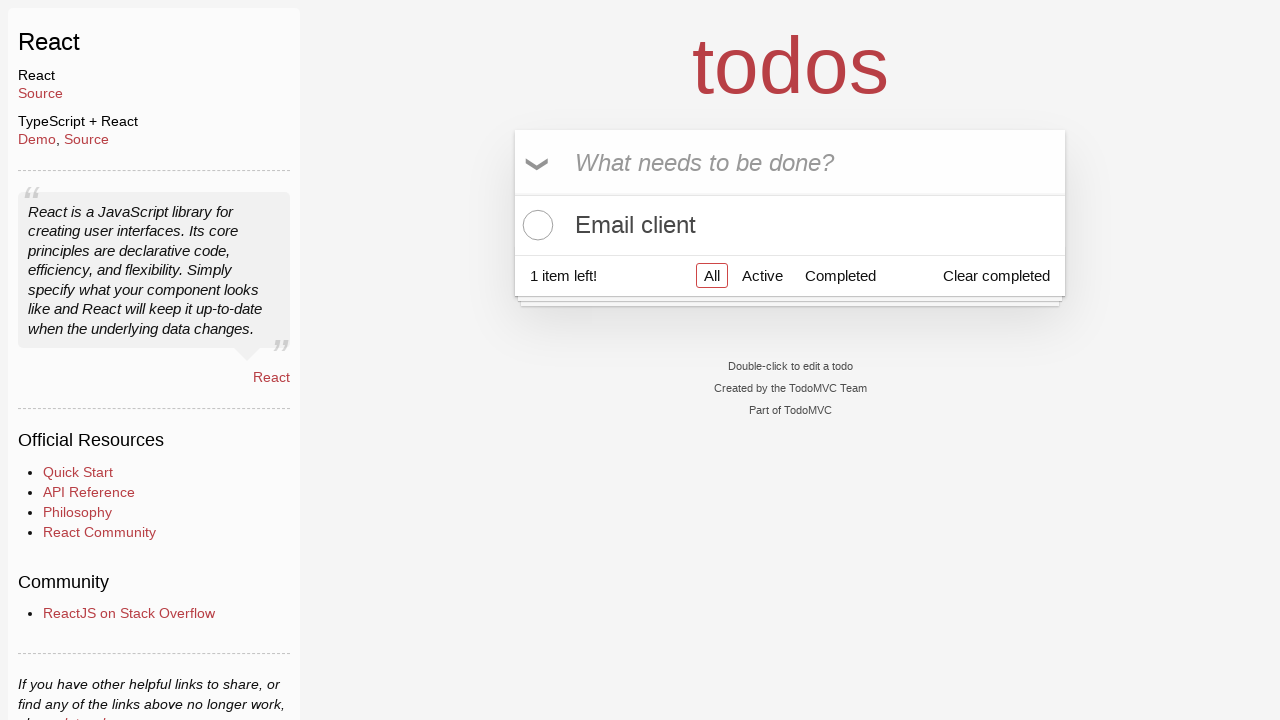

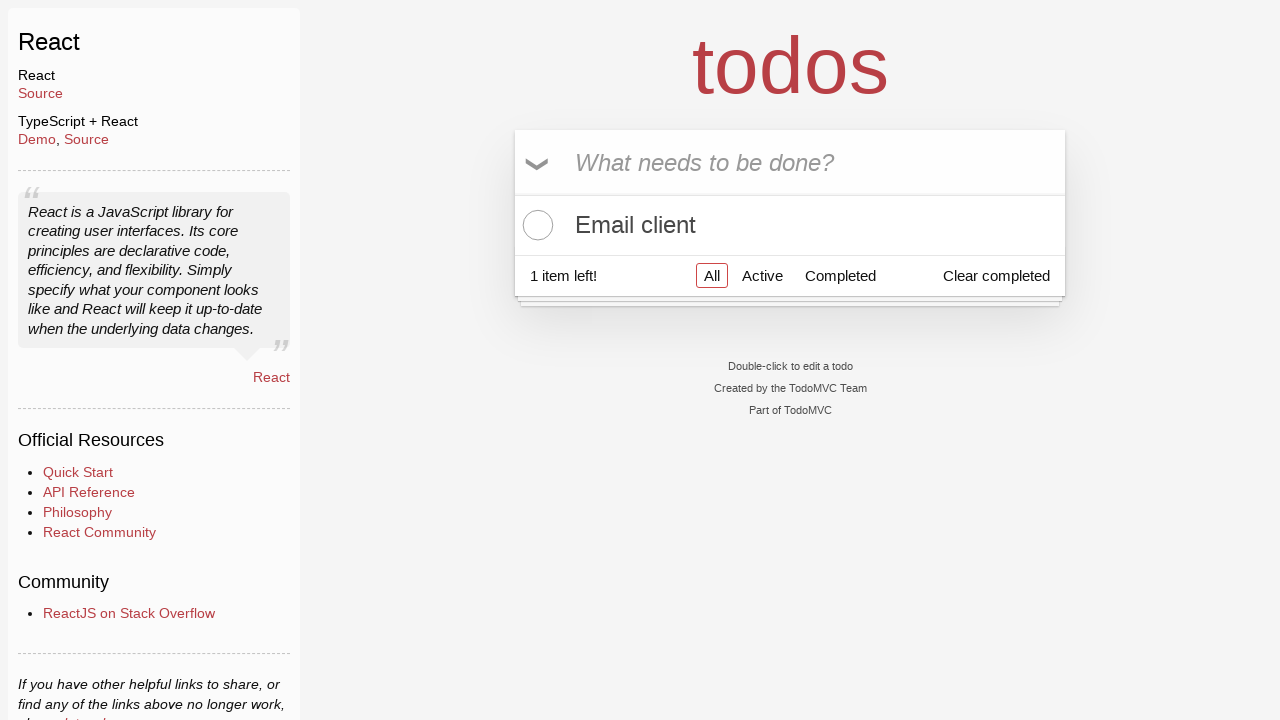